Tests a data types form by filling in personal information fields (name, address, email, phone, city, country, job position, company) while intentionally leaving the zip code empty, then verifies that the zip code field shows an error state and all other fields show success state after submission.

Starting URL: https://bonigarcia.dev/selenium-webdriver-java/data-types.html

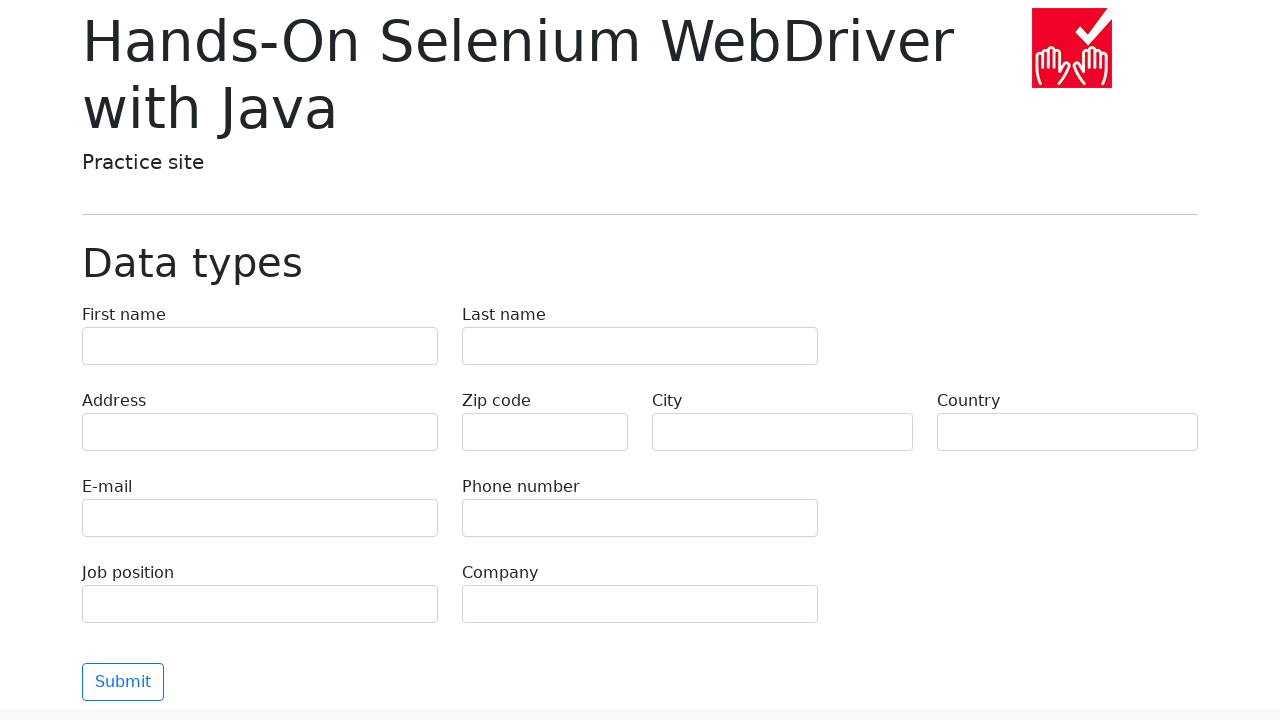

Filled first name field with 'Иван' on input[name='first-name']
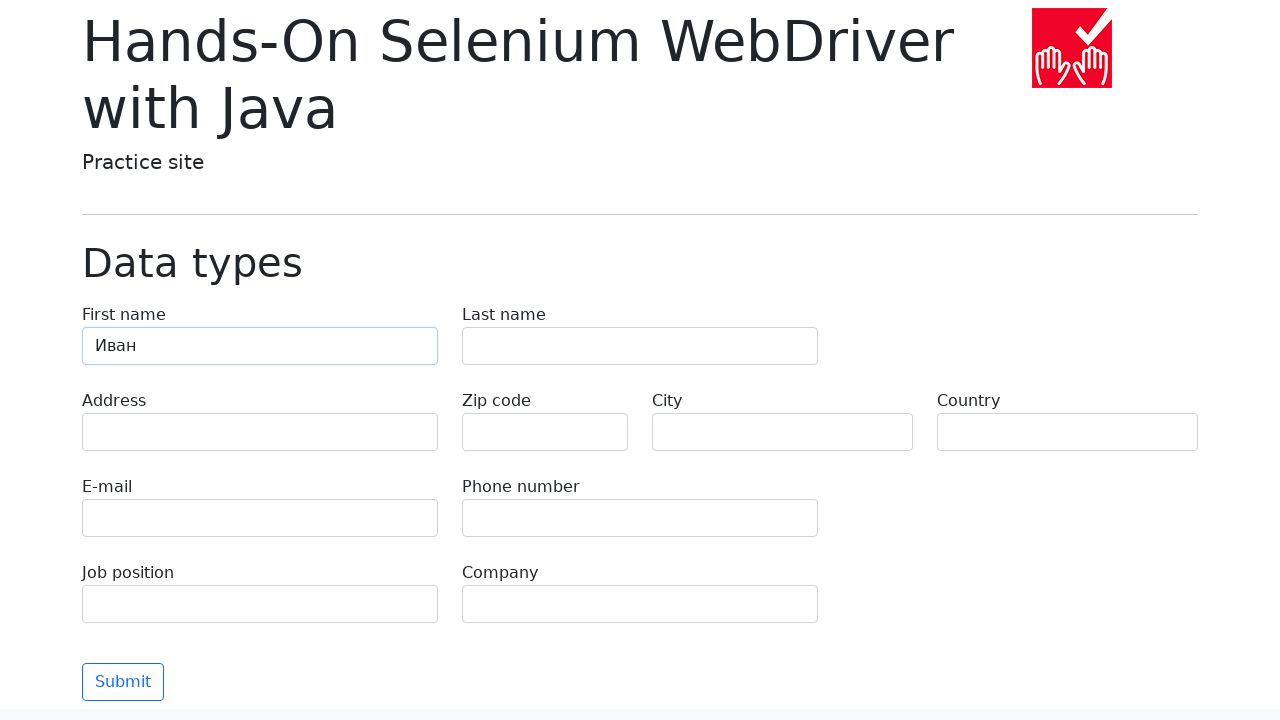

Filled last name field with 'Петров' on input[name='last-name']
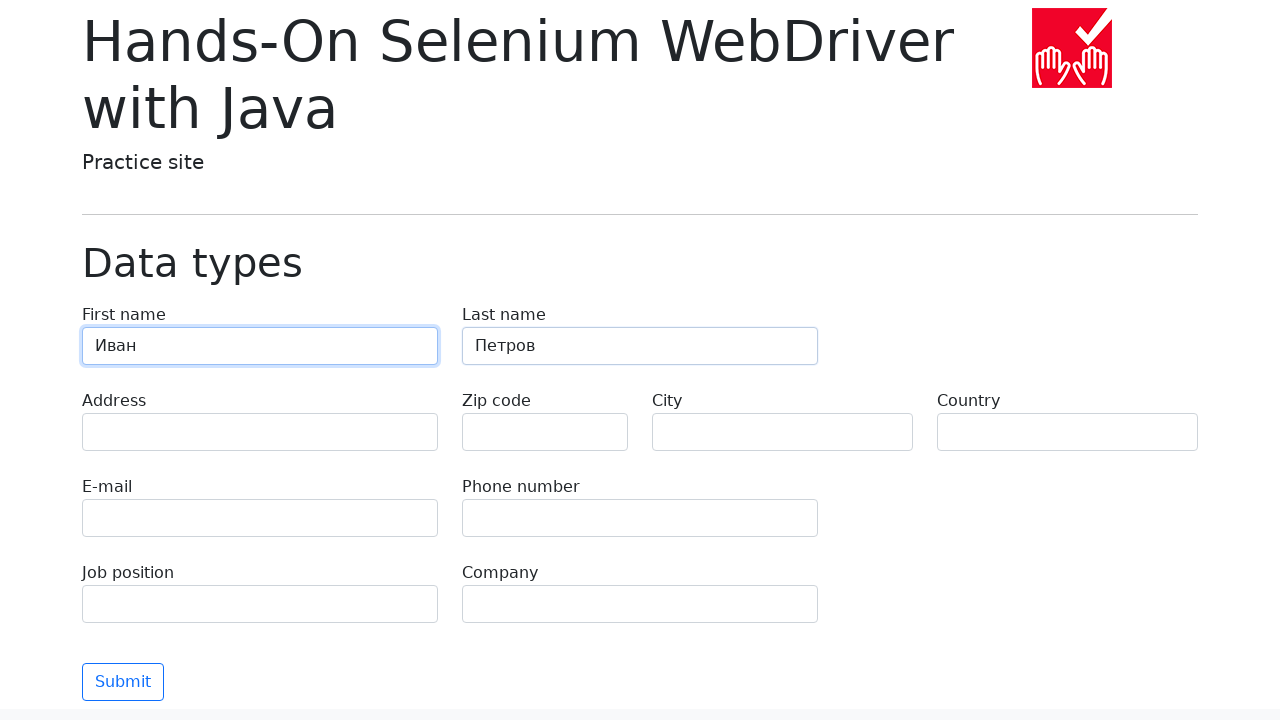

Filled address field with 'Ленина, 55-3' on input[name='address']
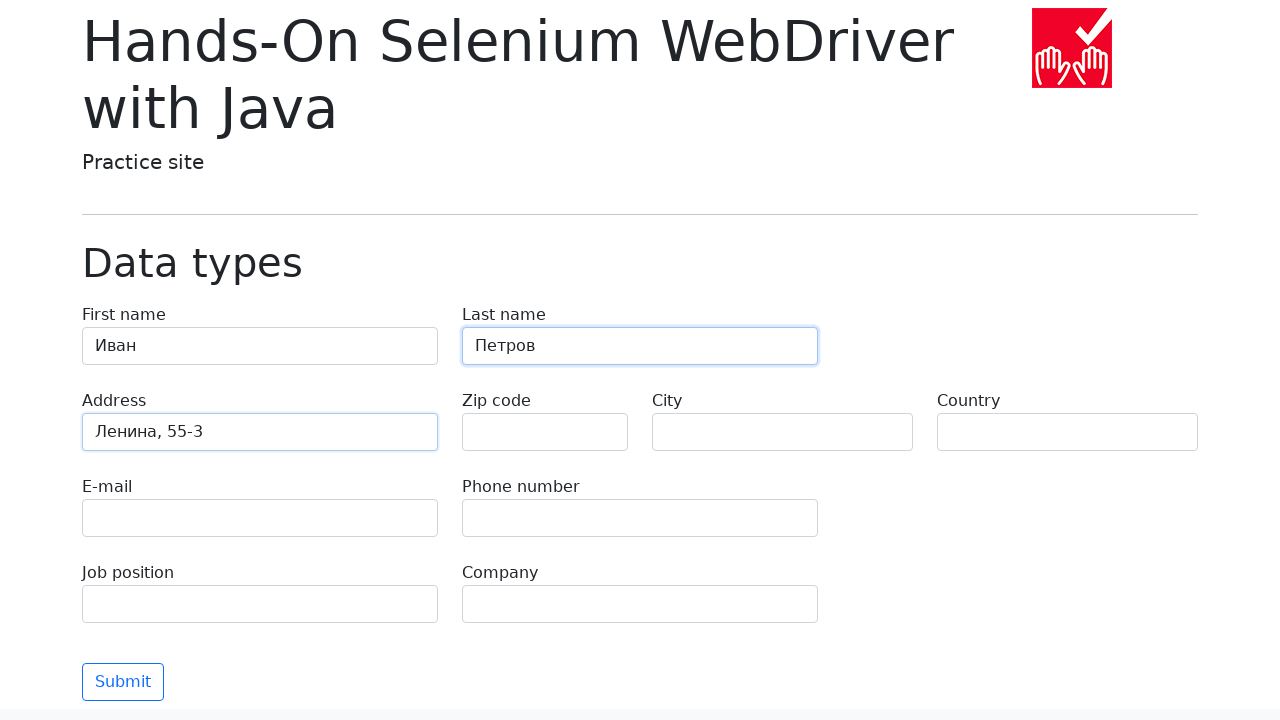

Filled email field with 'test@skypro.com' on input[name='e-mail']
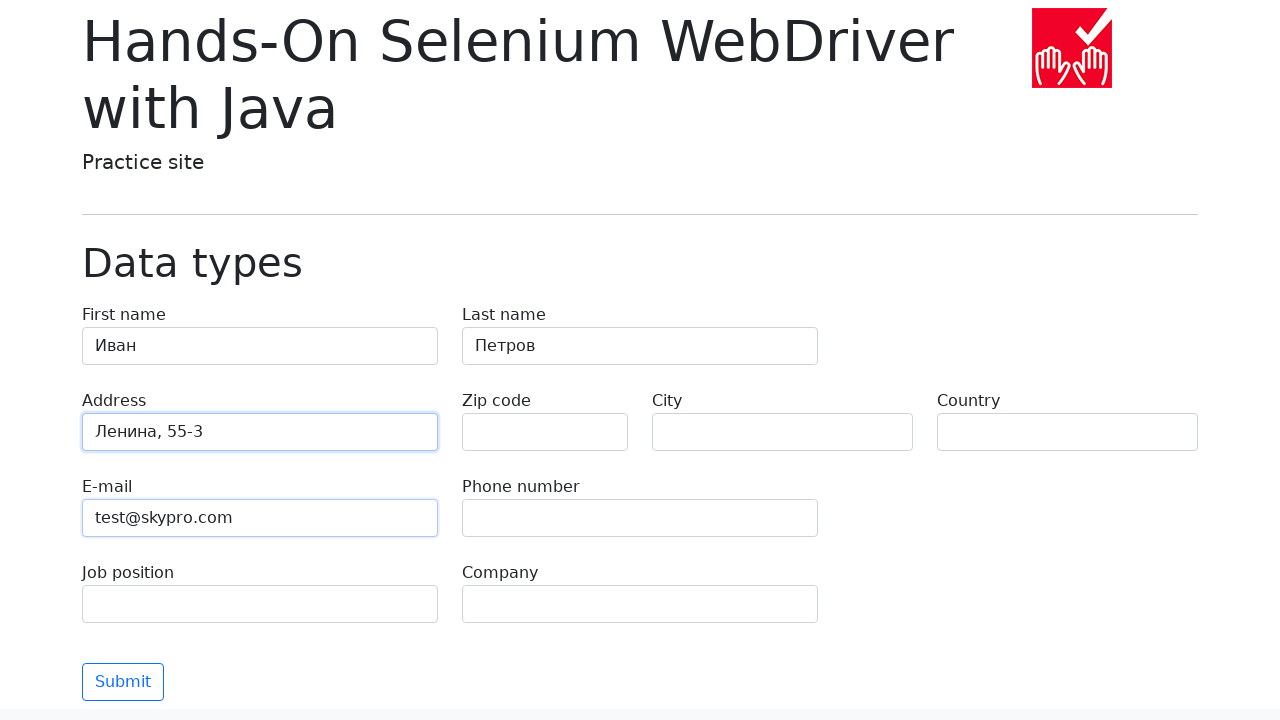

Filled phone field with '+7985899998787' on input[name='phone']
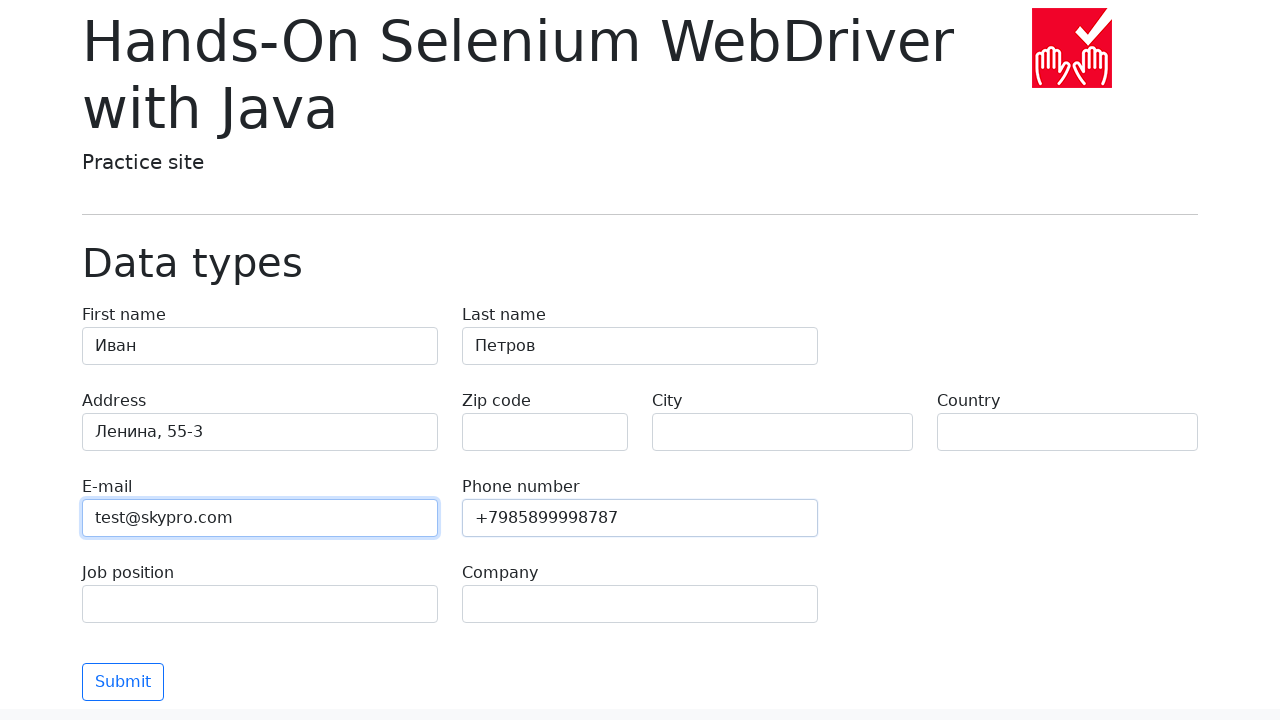

Filled city field with 'Москва' on input[name='city']
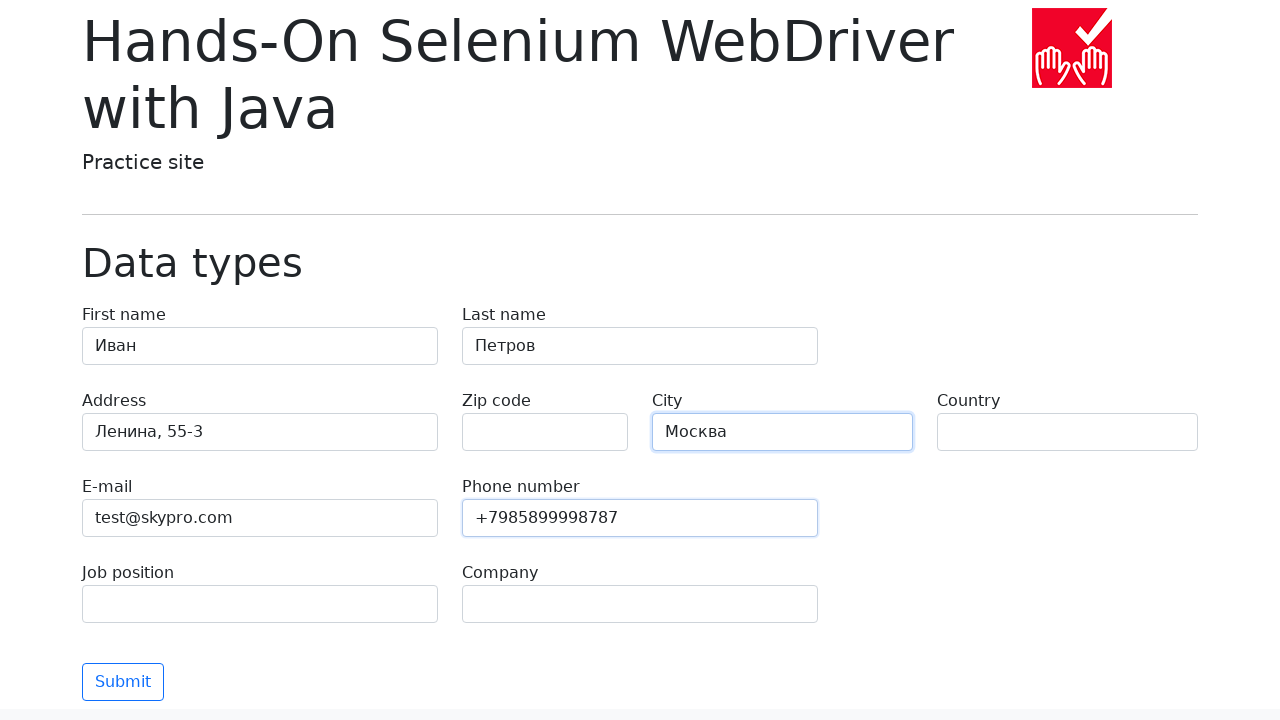

Filled country field with 'Россия' on input[name='country']
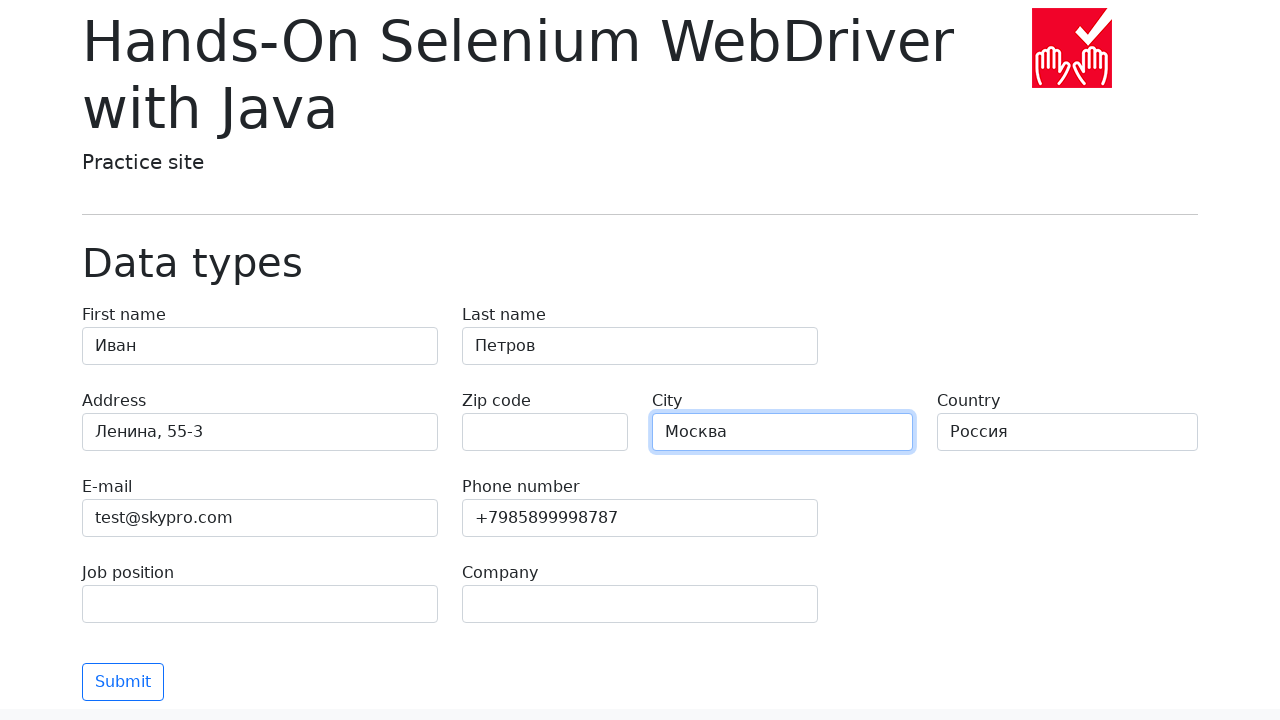

Filled job position field with 'QA' on input[name='job-position']
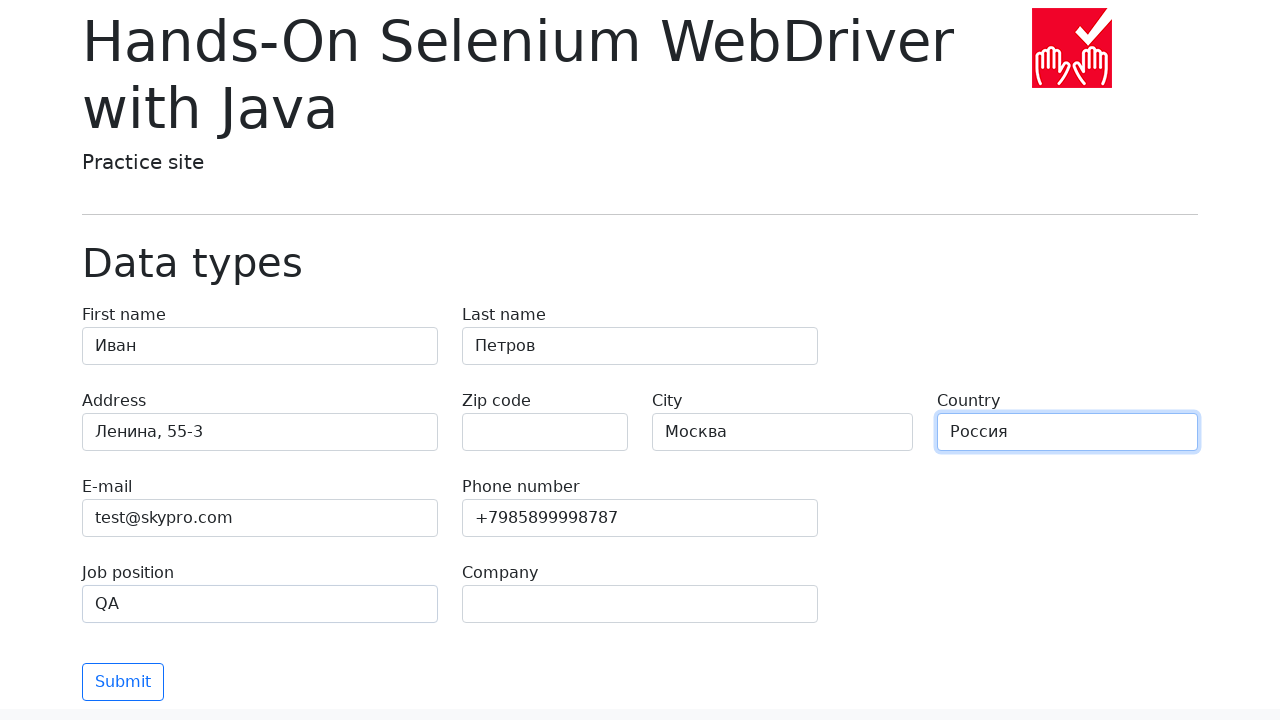

Filled company field with 'SkyPro' on input[name='company']
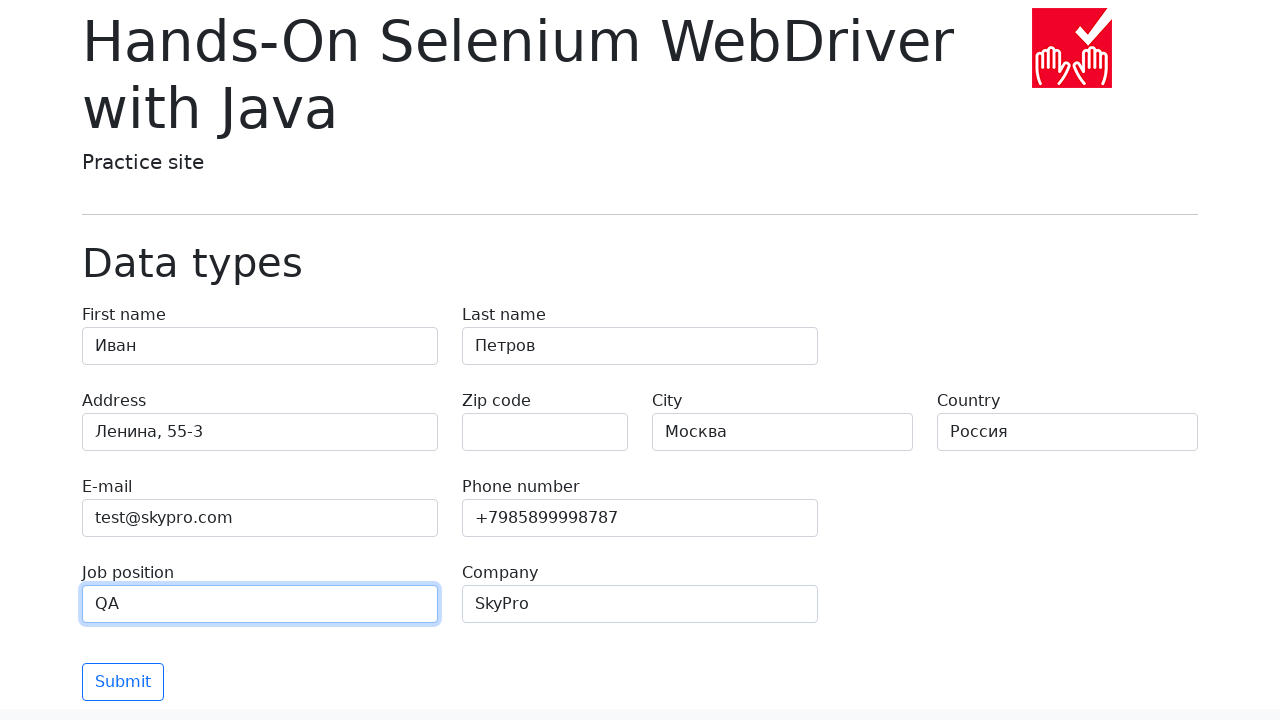

Clicked submit button to submit the form with zip code field intentionally left empty at (123, 682) on button[type='submit']
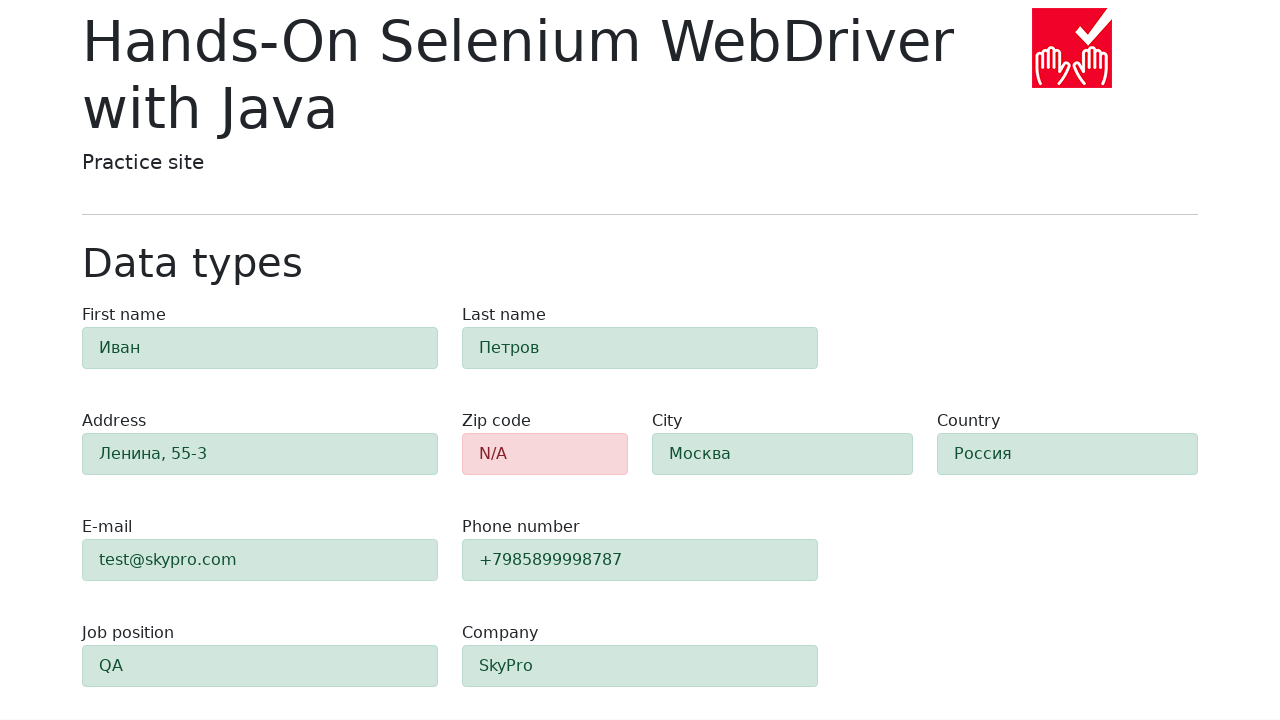

Form validation results appeared - zip code field element is now visible
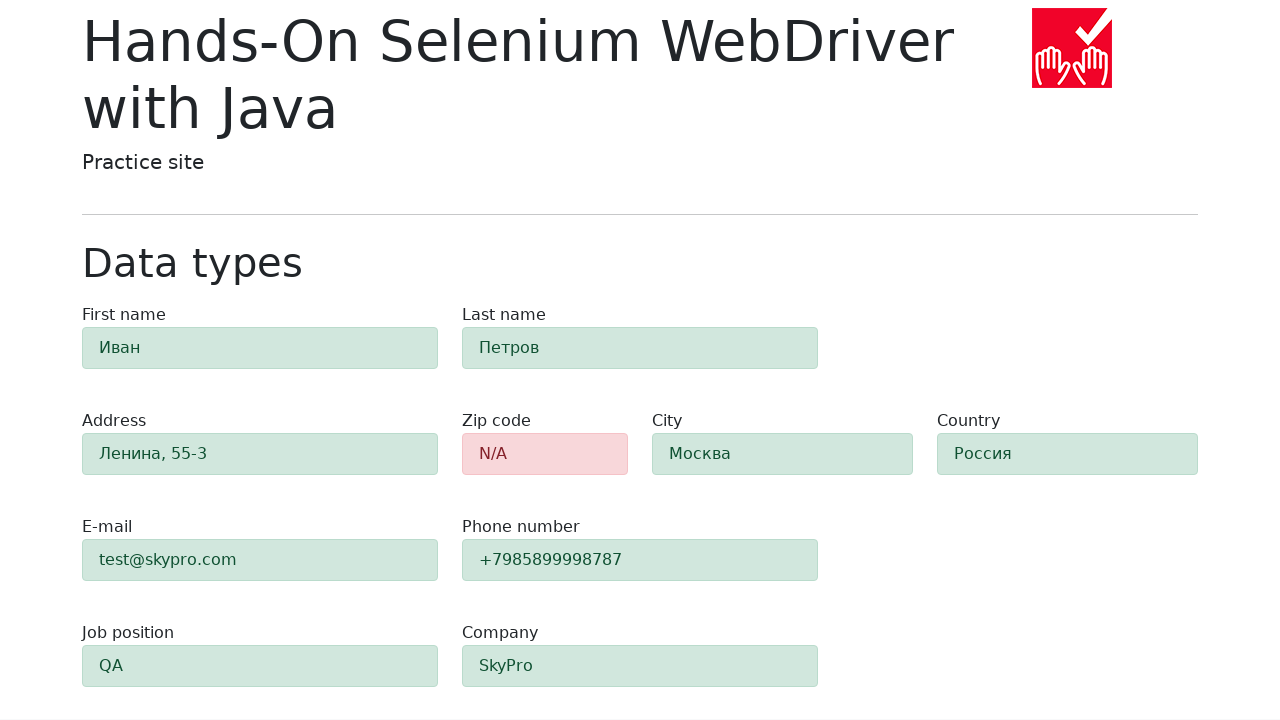

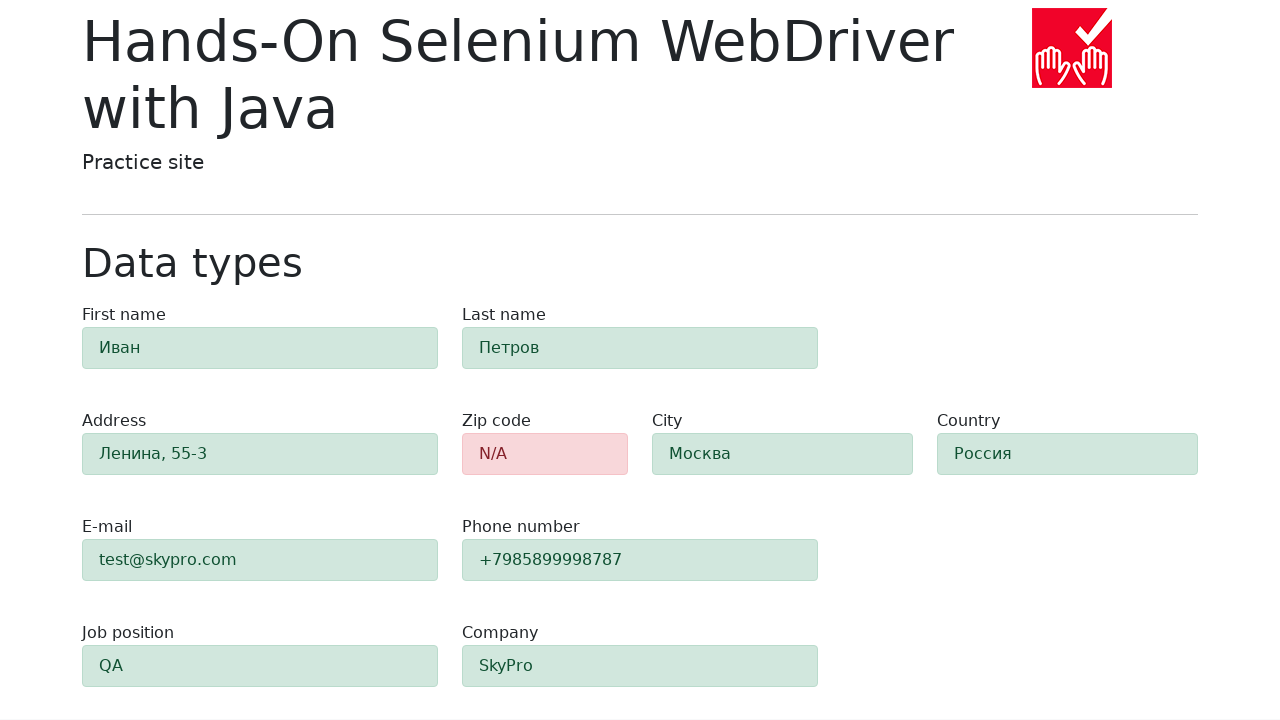